Verifies that the first checkbox exists and clicks it if it's not already selected

Starting URL: https://the-internet.herokuapp.com/checkboxes

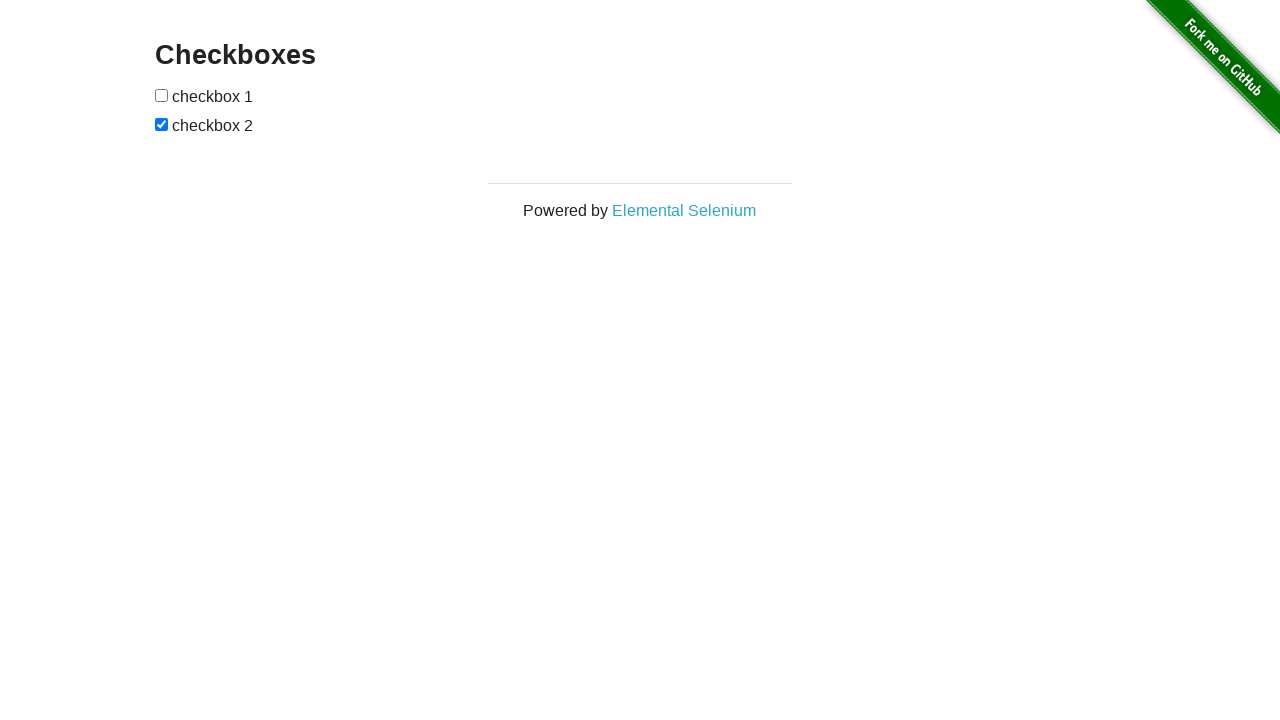

Located the first checkbox element
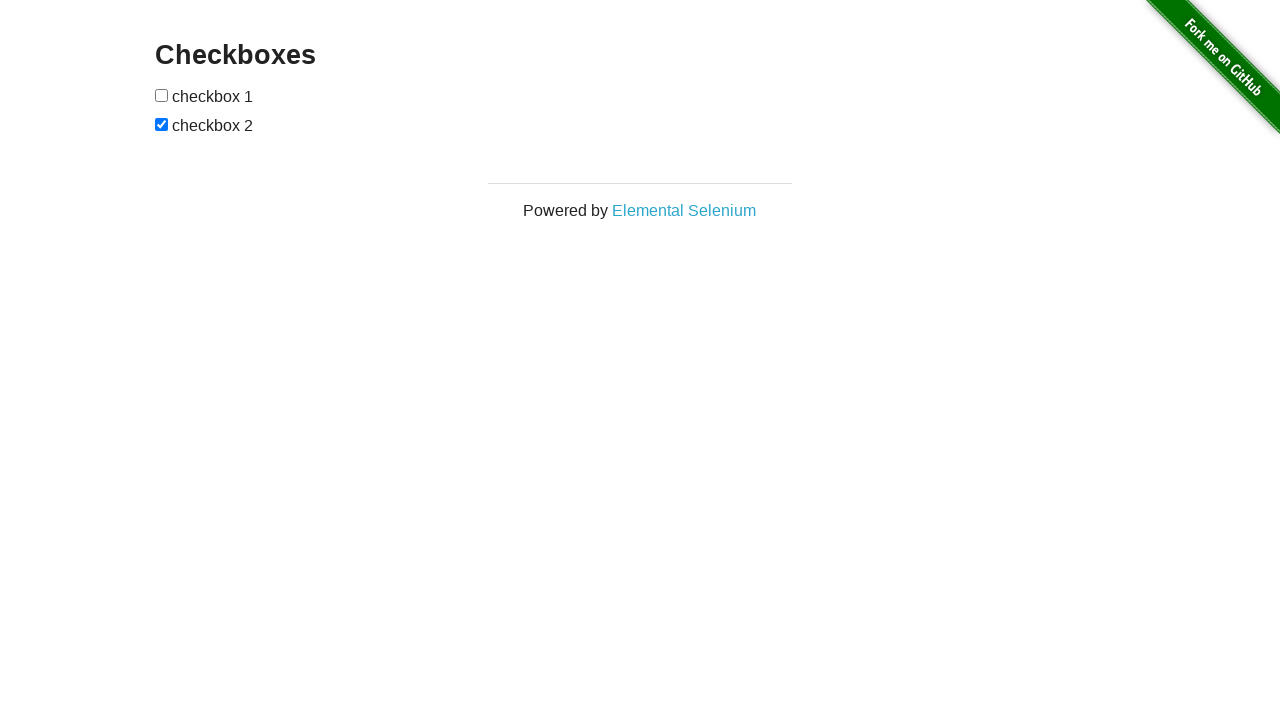

Verified that the first checkbox exists
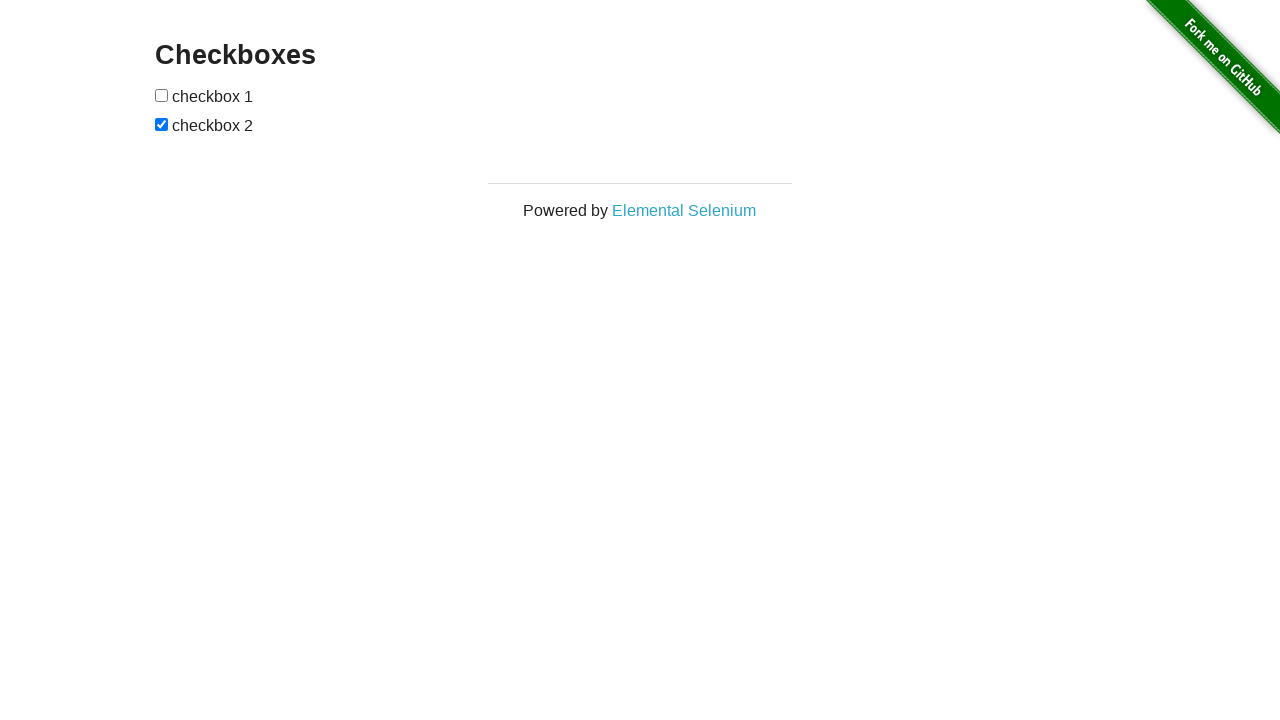

Confirmed that the first checkbox is not selected
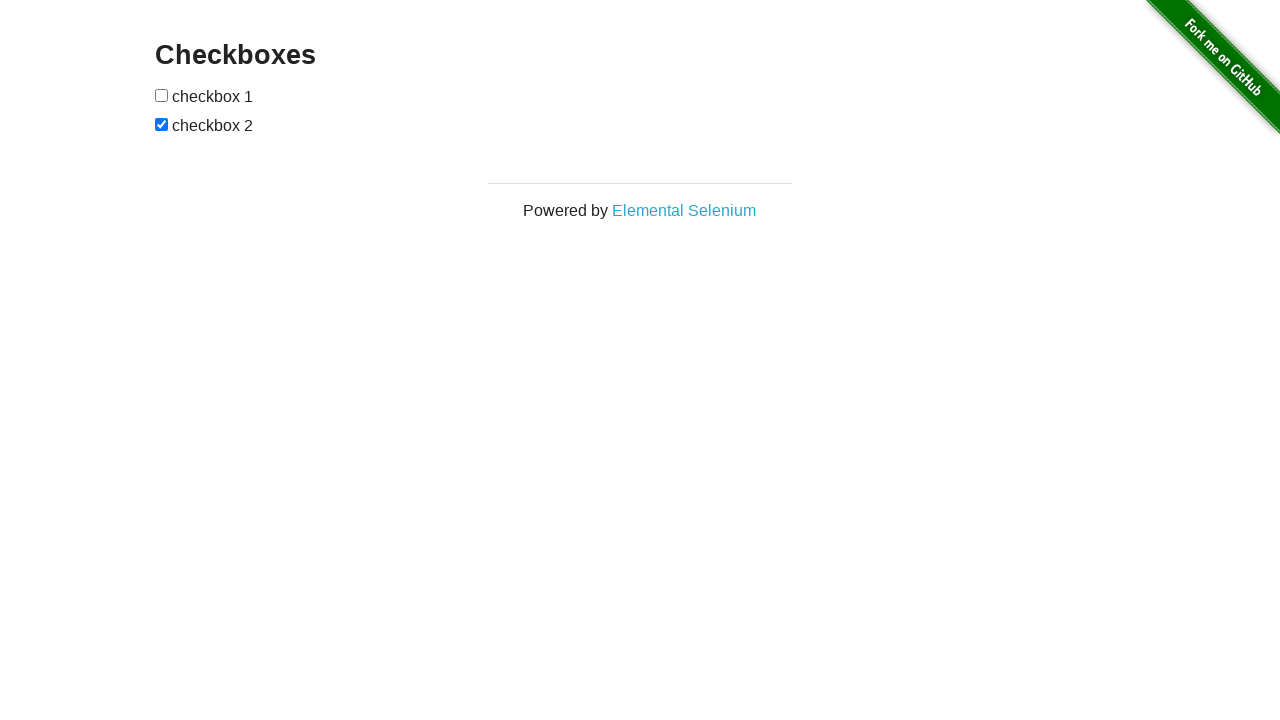

Clicked the first checkbox to select it at (162, 95) on xpath=//*[@id="checkboxes"]/input[1]
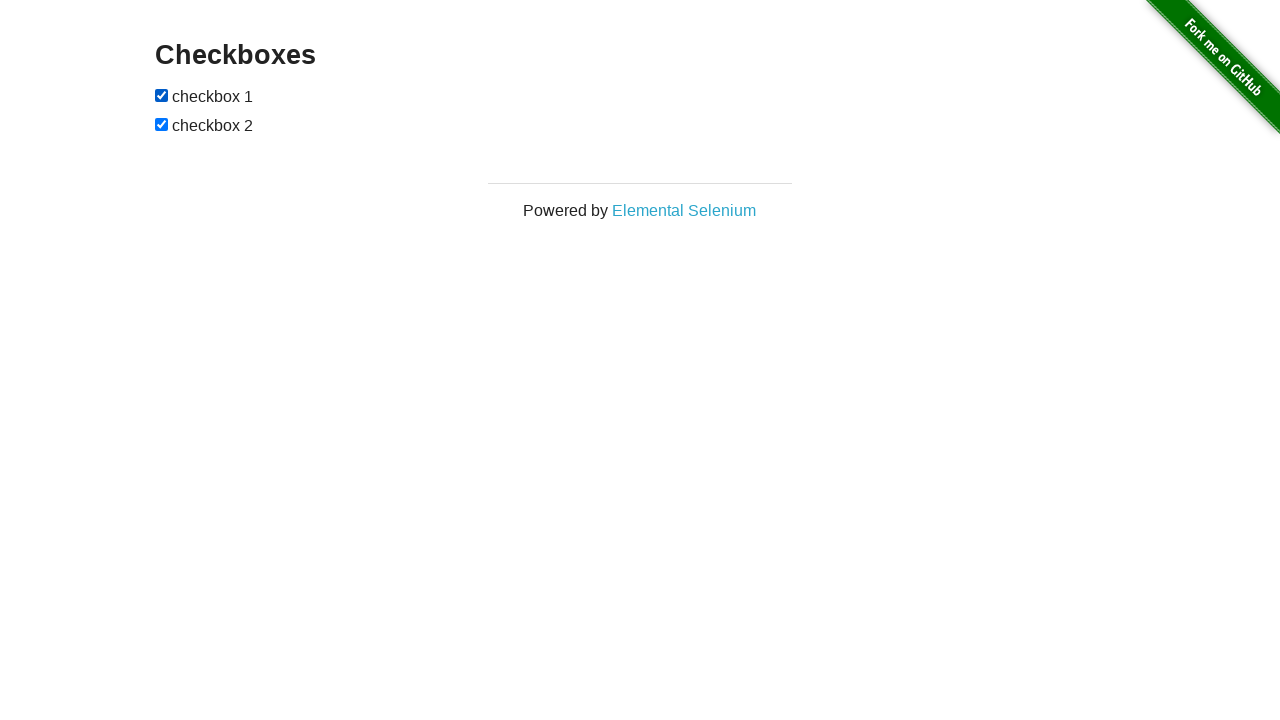

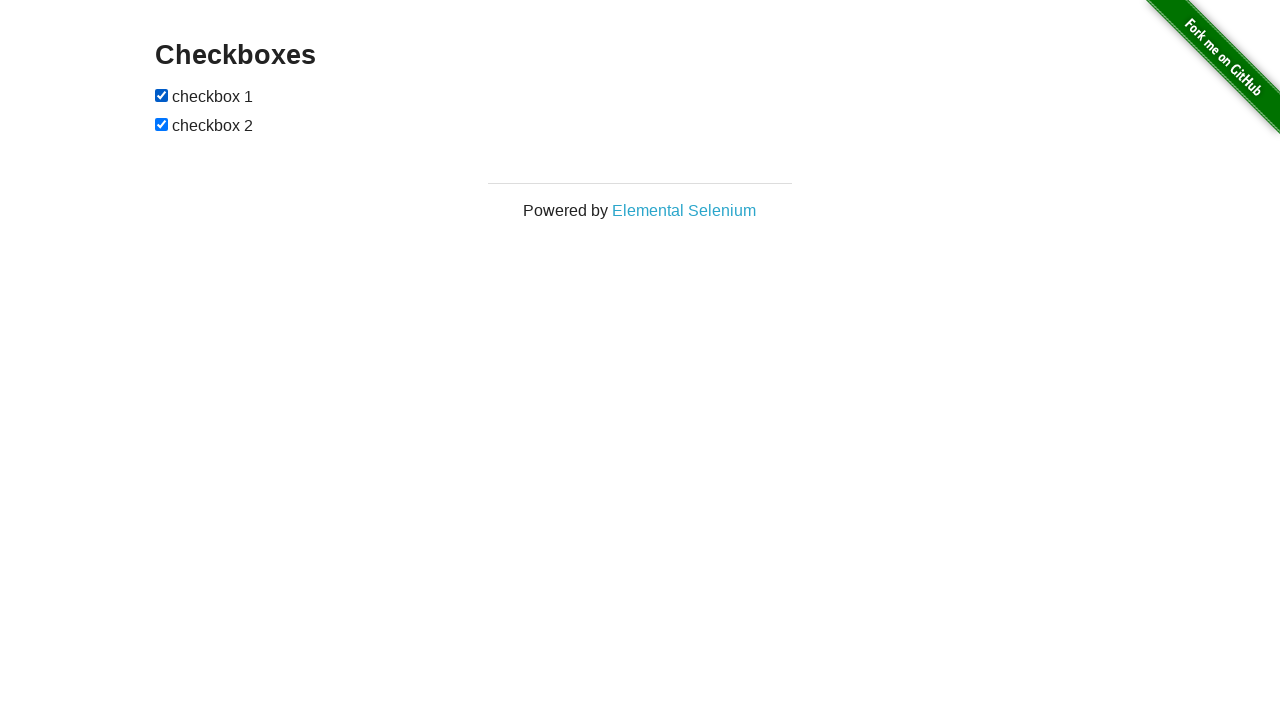